Tests Zoho signup form by filling email, password, accepting terms, and submitting the registration

Starting URL: https://www.zoho.com/signup.html

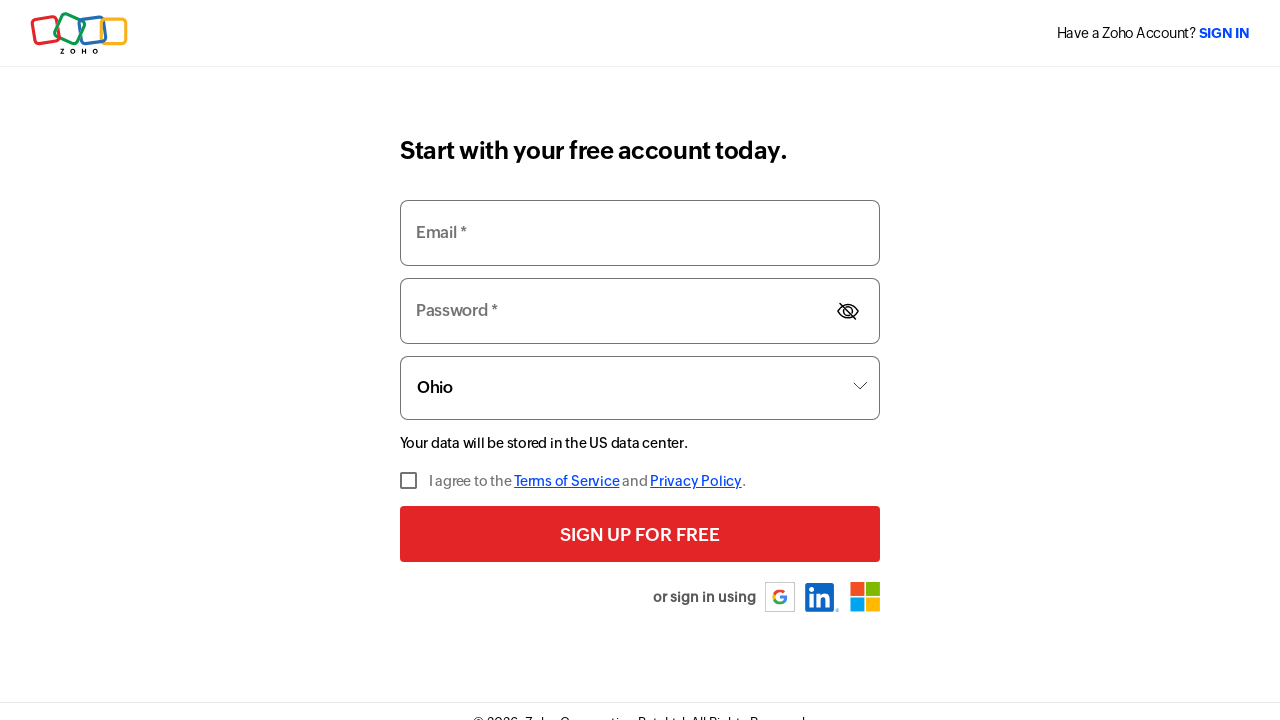

Filled email field with 'testuser20240315@example.com' on input#email
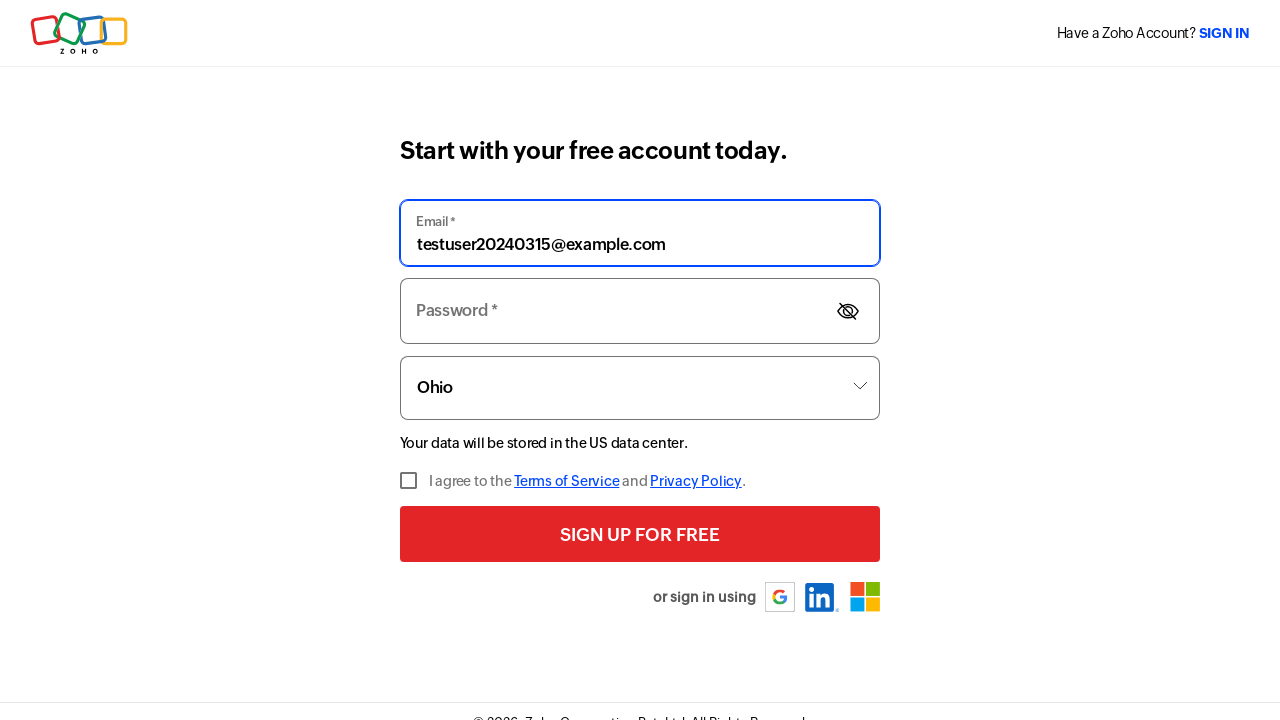

Filled password field with 'TestPass123!' on input#password
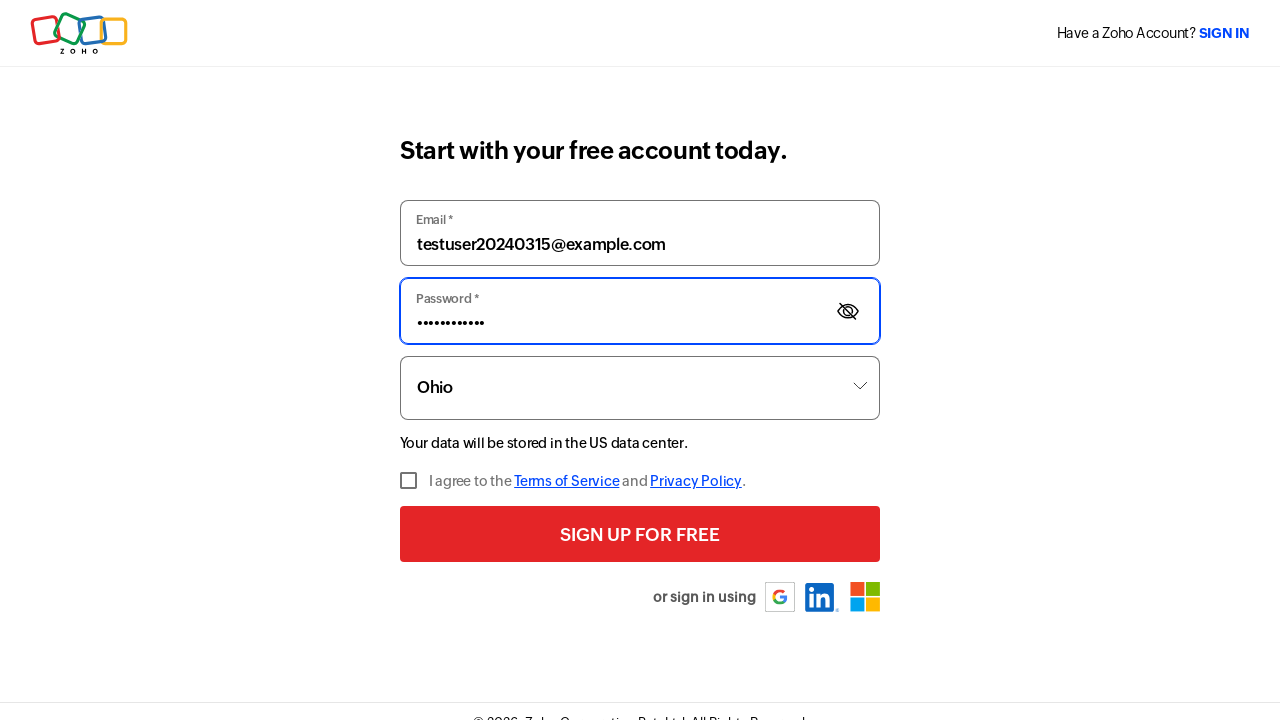

Clicked terms of service checkbox at (427, 481) on span#signup-termservice
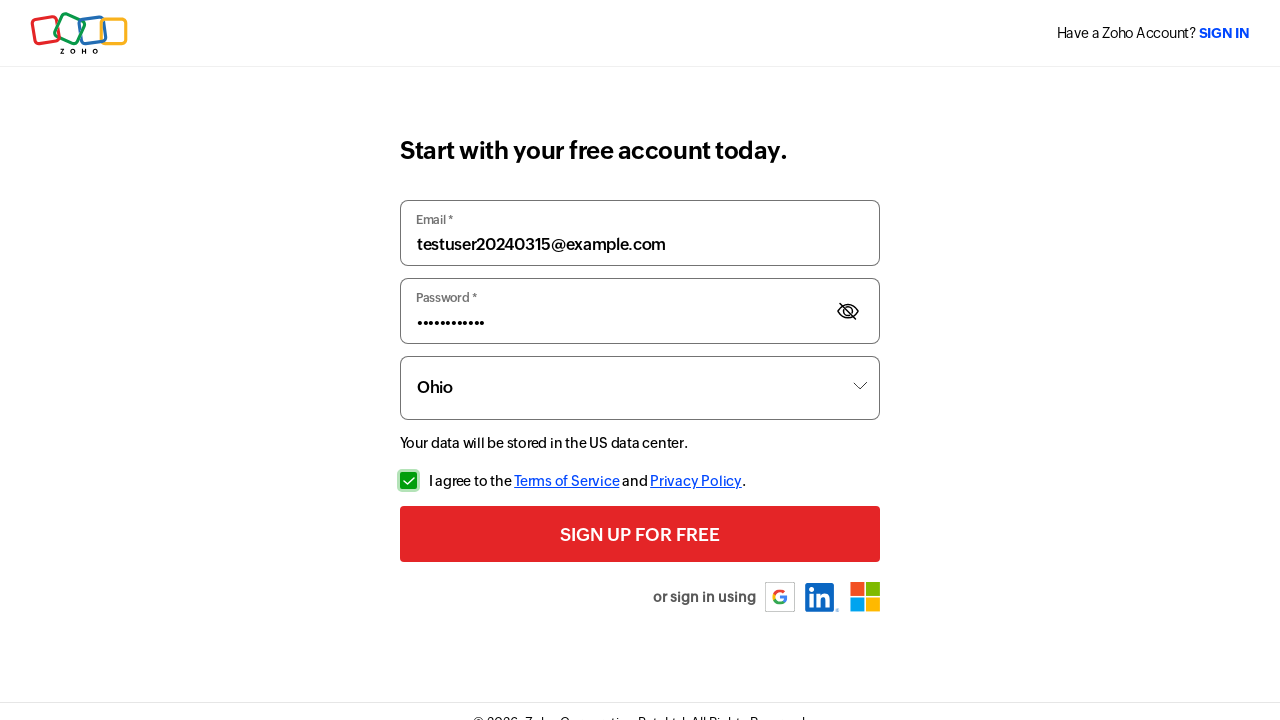

Clicked signup button to submit registration at (640, 559) on input#signupbtn
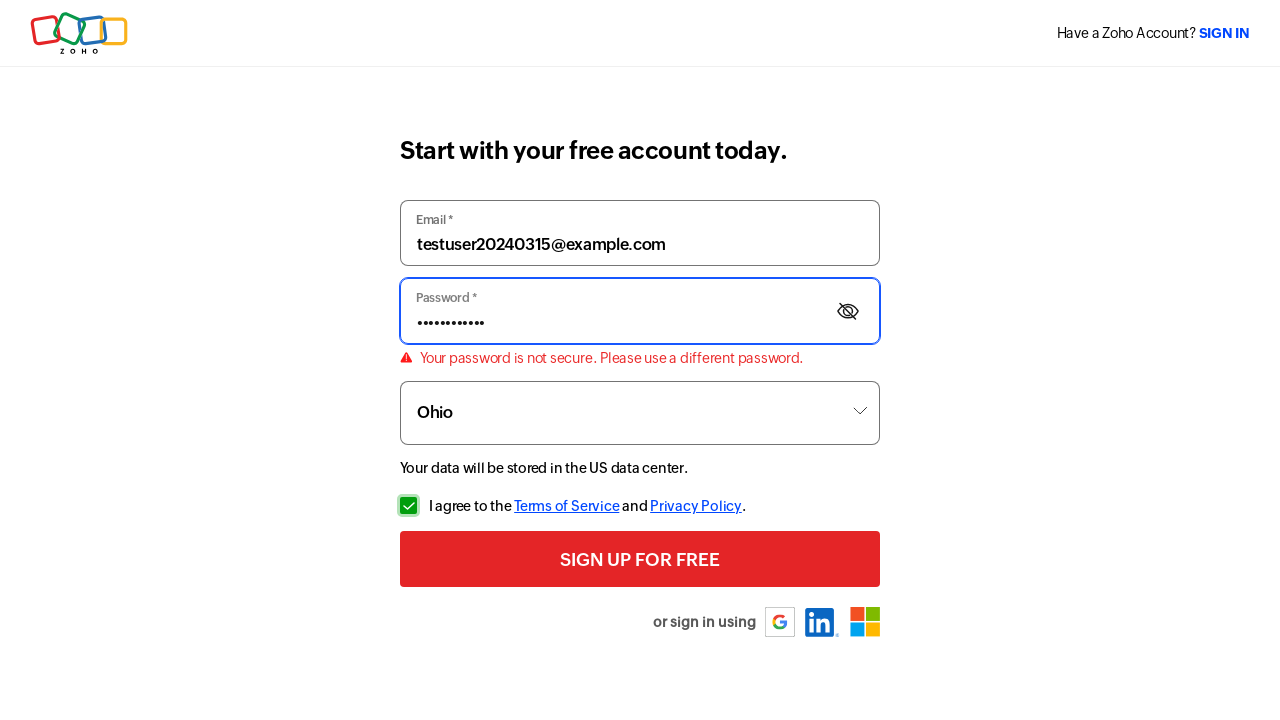

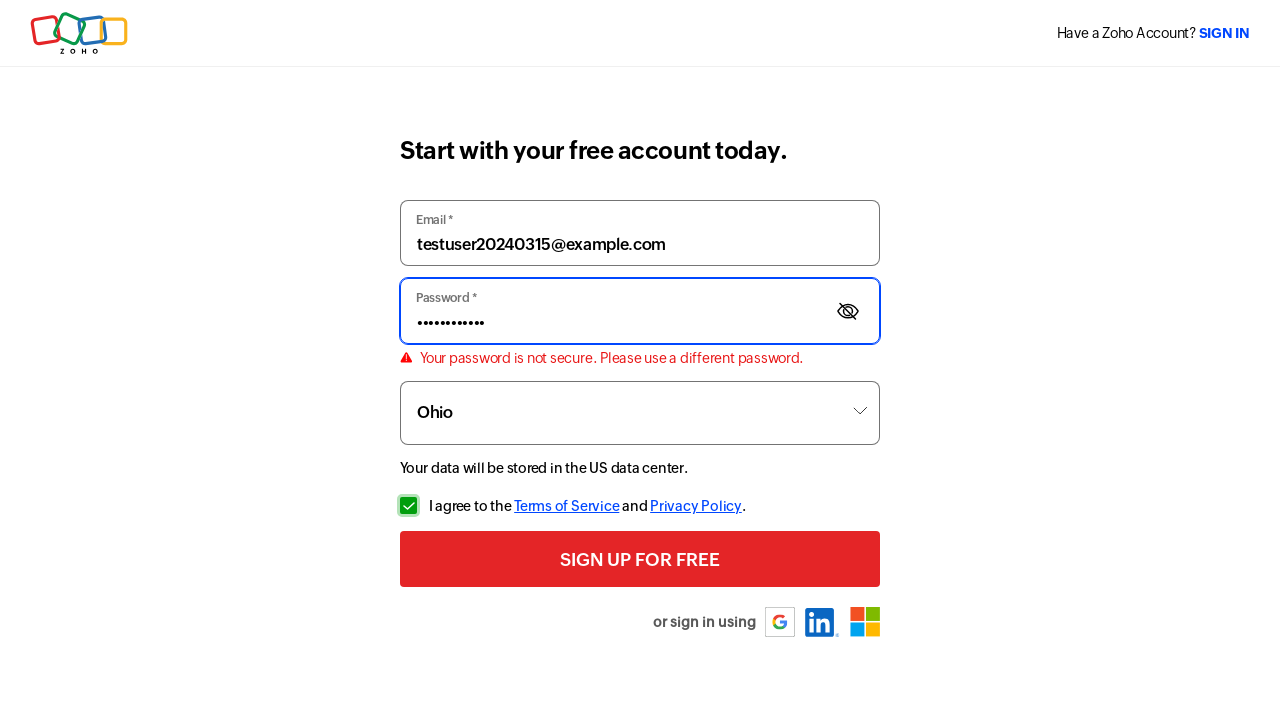